Tests dynamic controls functionality by clicking the "Dynamic Controls" link, clicking the "Enable" button to enable a disabled text input, waiting for it to become enabled, then entering text and verifying the input.

Starting URL: https://the-internet.herokuapp.com/

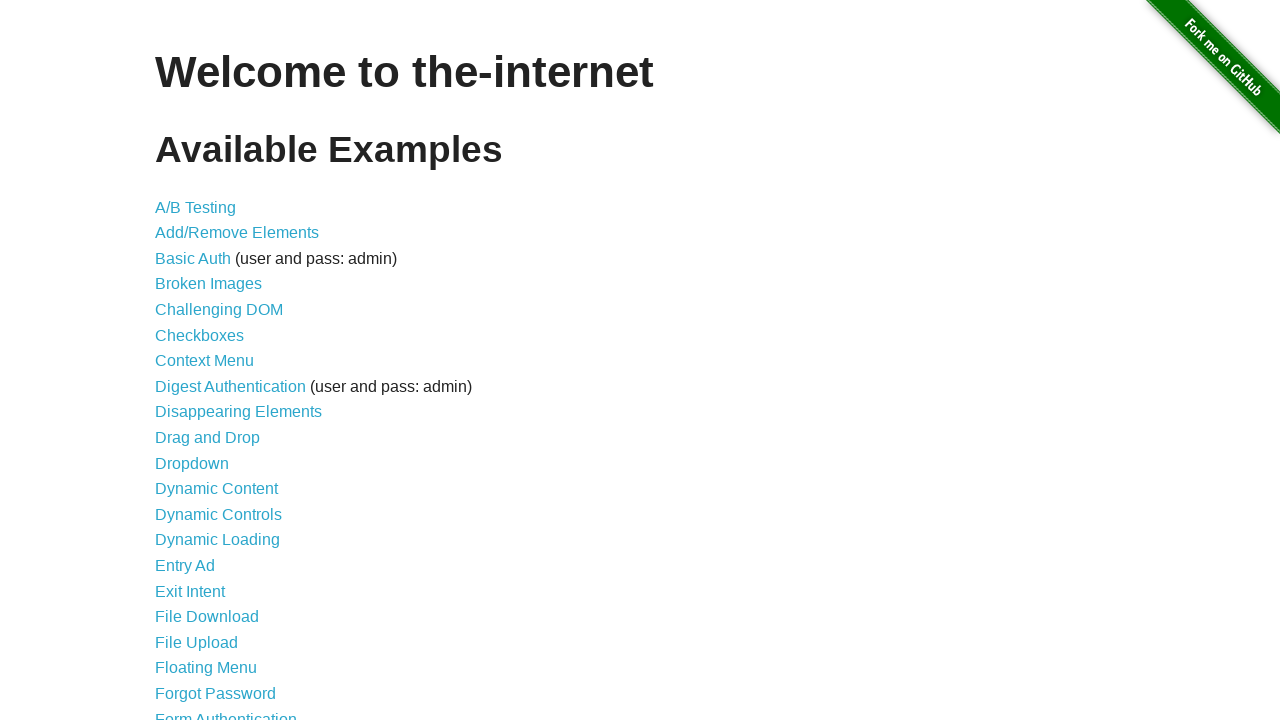

Clicked on 'Dynamic Controls' link at (218, 514) on text=Dynamic Controls
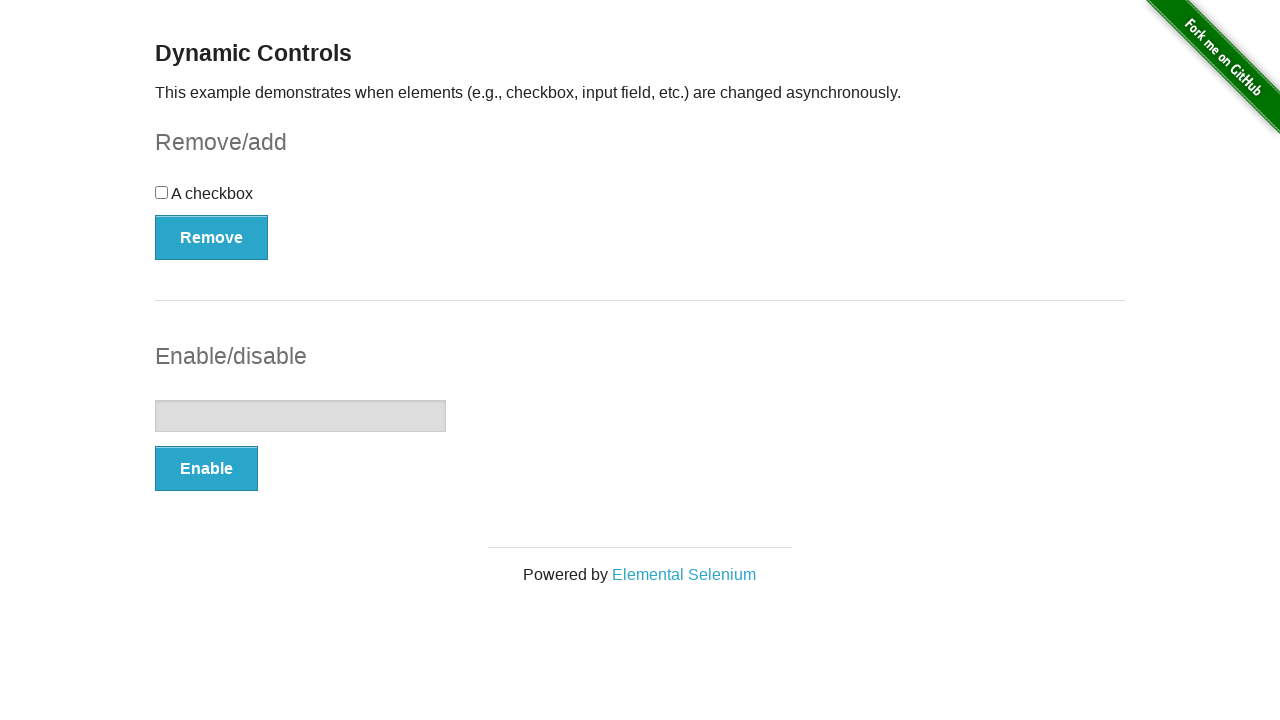

Clicked the 'Enable' button at (206, 469) on xpath=//button[text()='Enable']
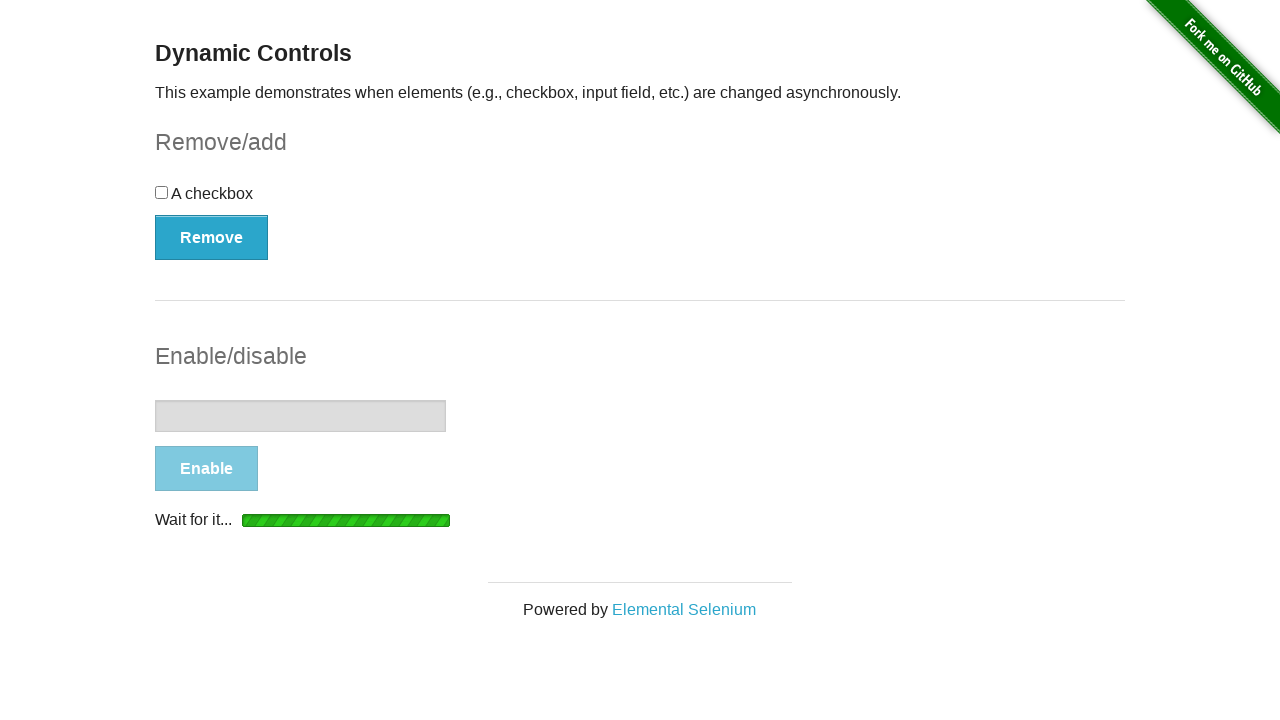

Text input became visible
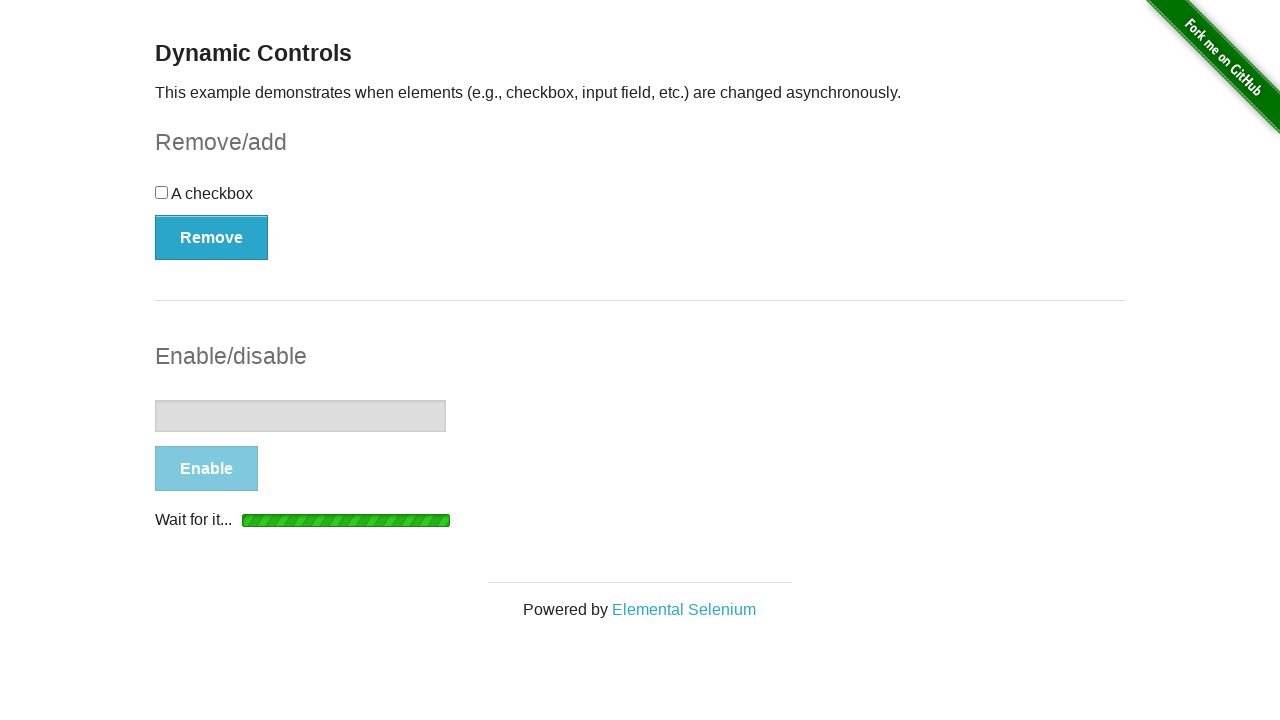

Text input element attached to DOM
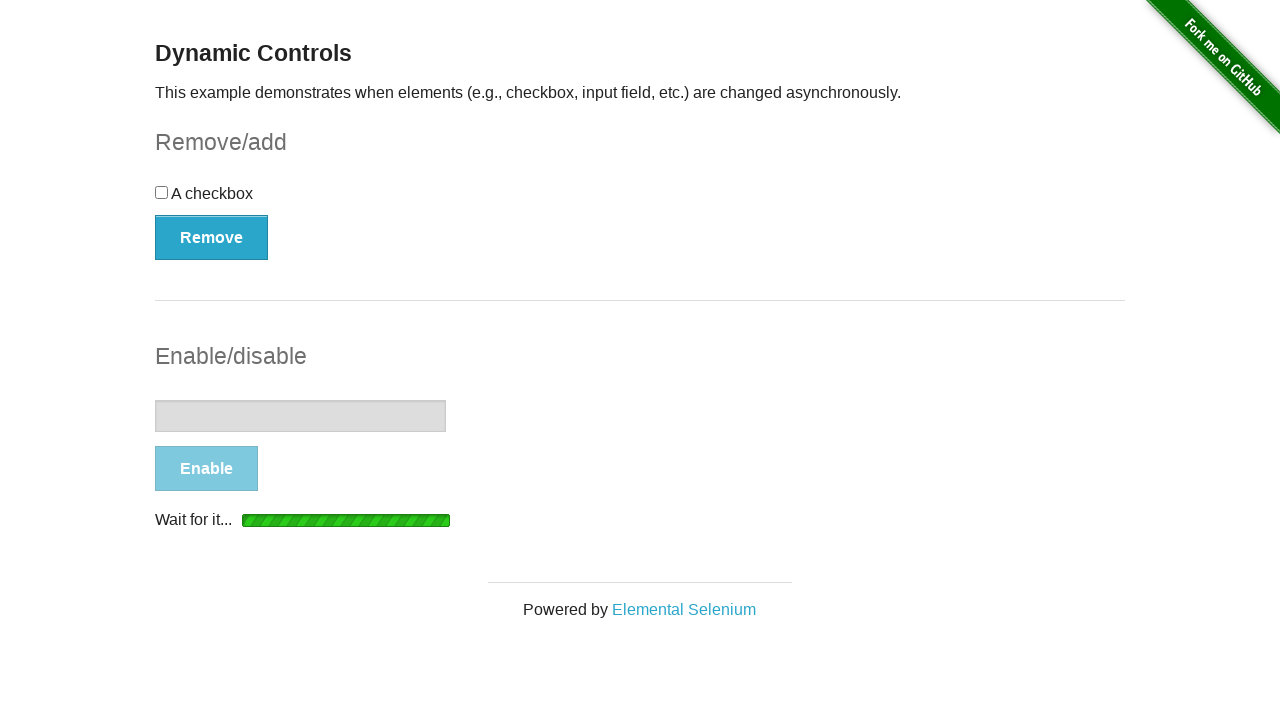

Text input became enabled
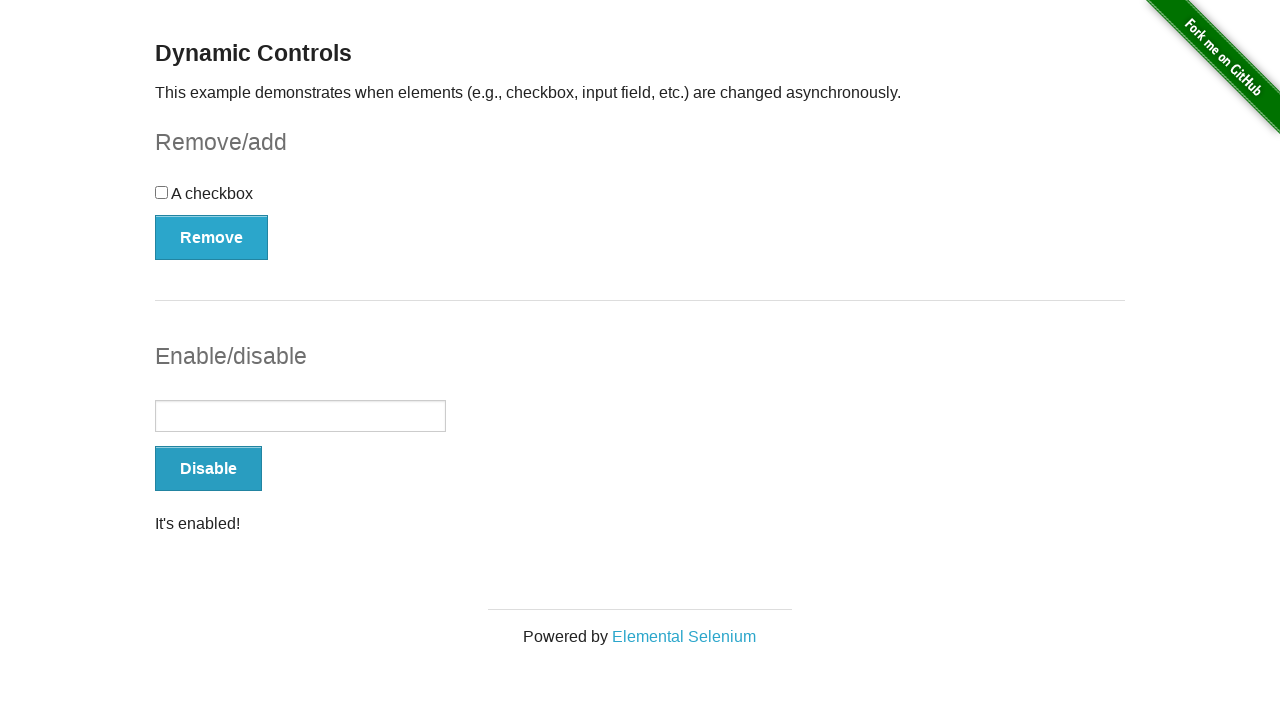

Entered 'hi' into the text input field on //input[@type='text']
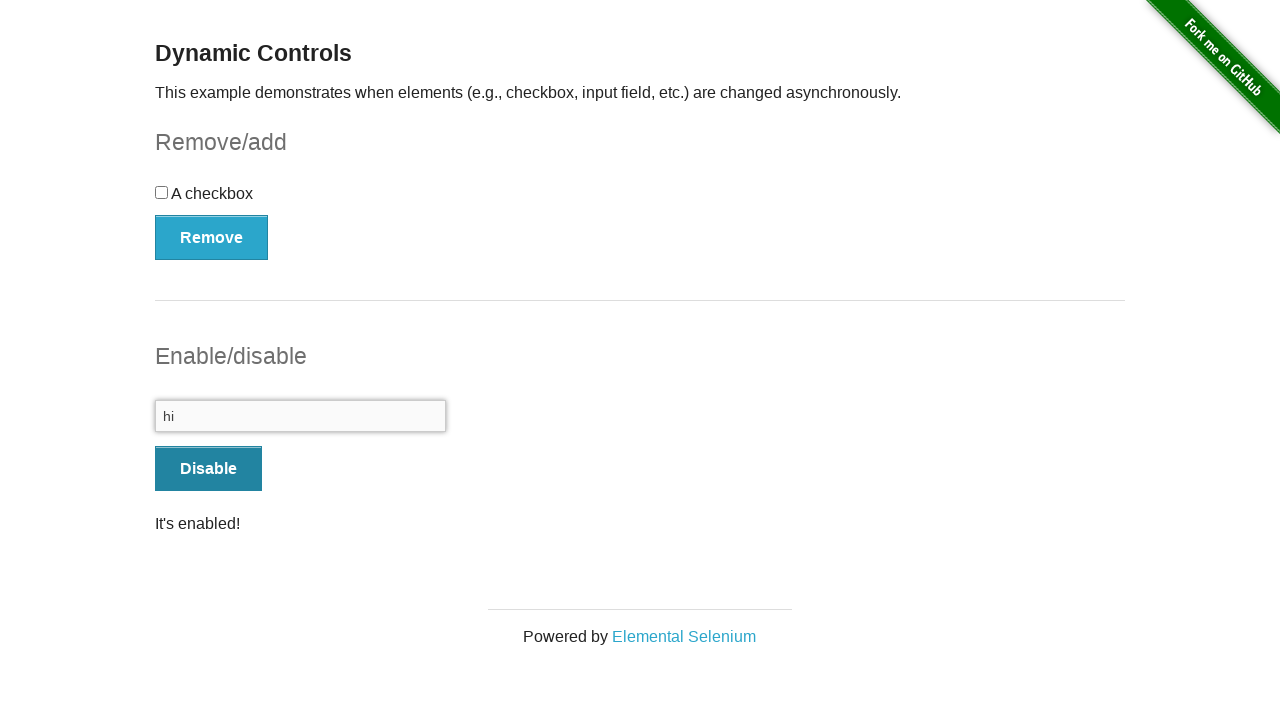

Retrieved input value: 'hi'
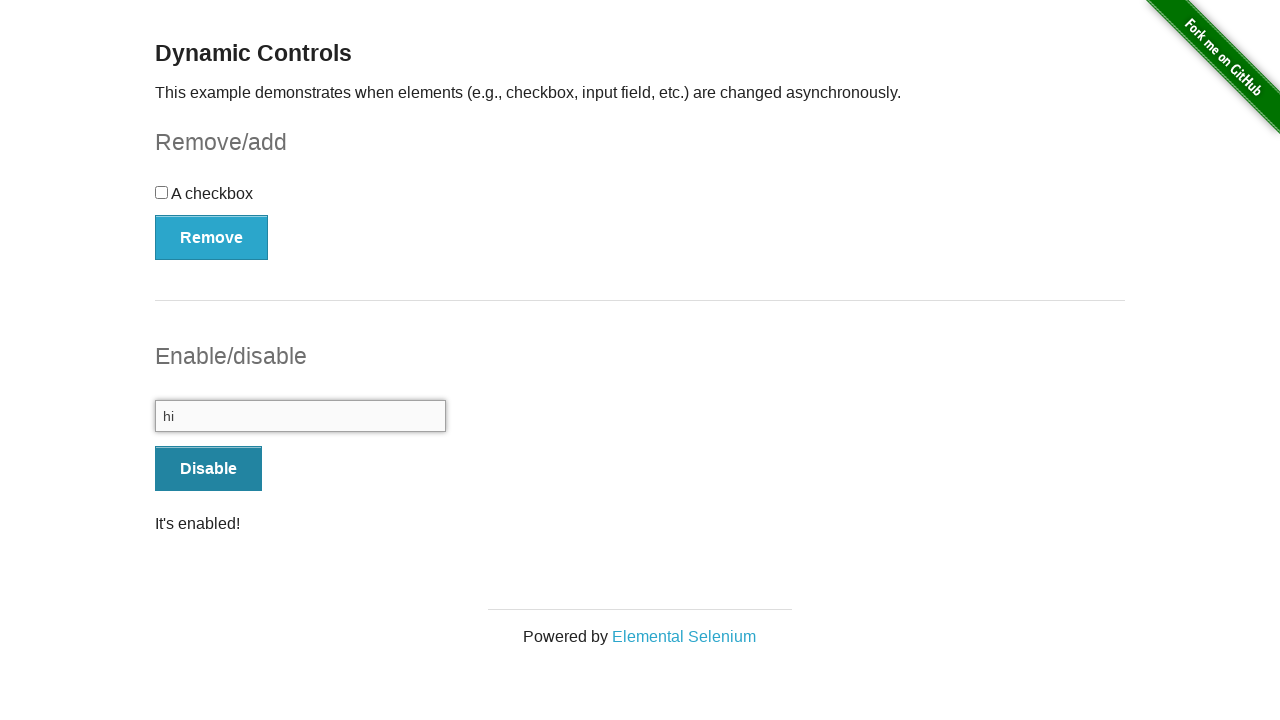

Verified input value equals 'hi'
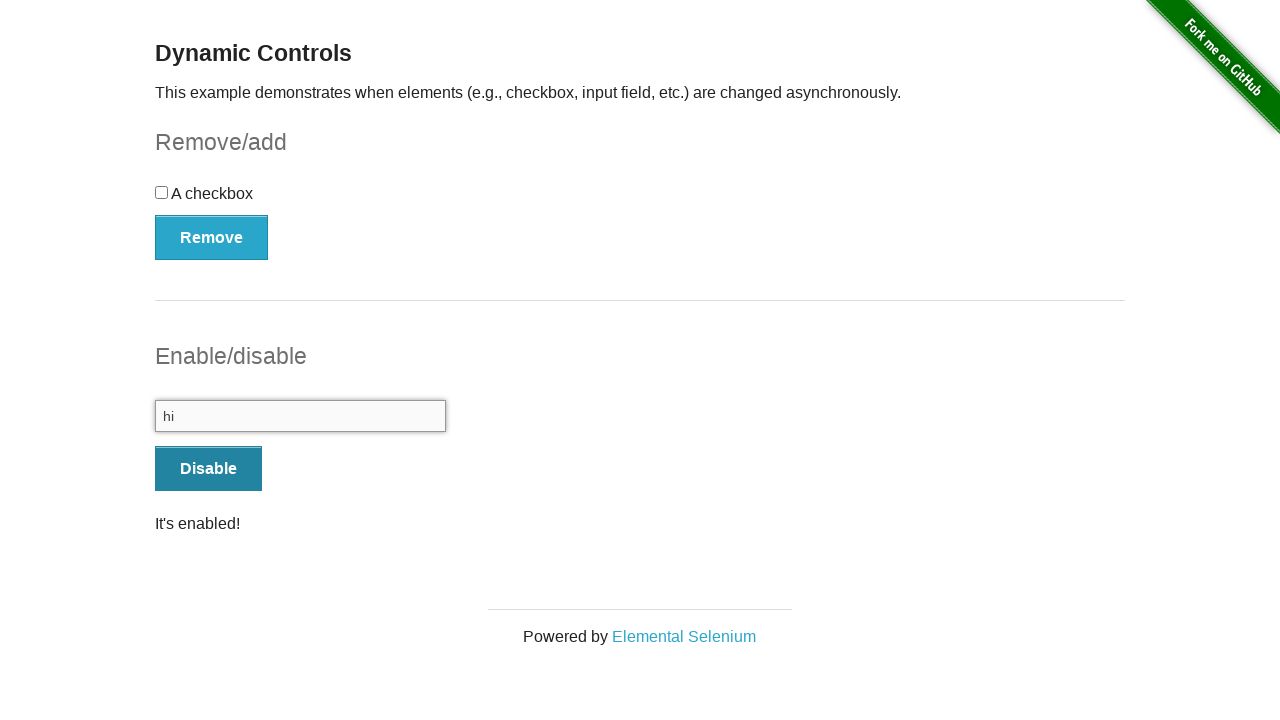

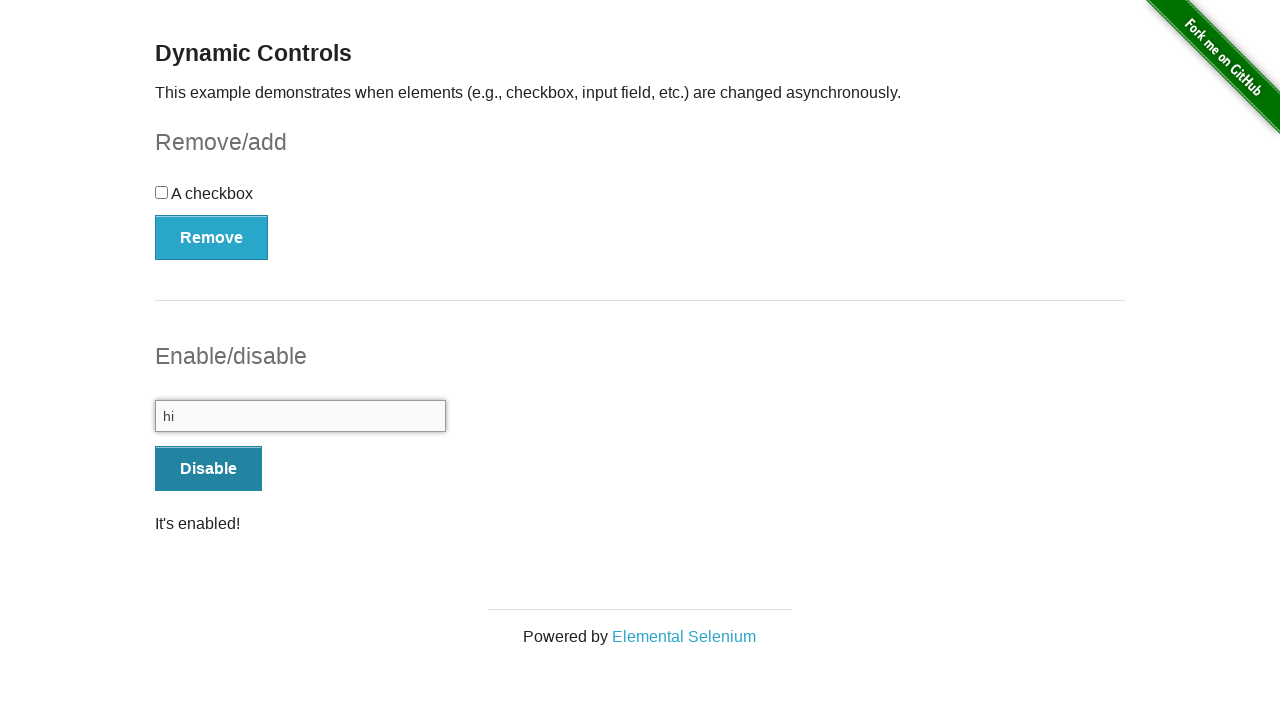